Tests injecting jQuery Growl library into a page and displaying notification messages using JavaScript execution. Demonstrates how to add external JavaScript libraries and CSS dynamically to display visual feedback during test execution.

Starting URL: http://the-internet.herokuapp.com

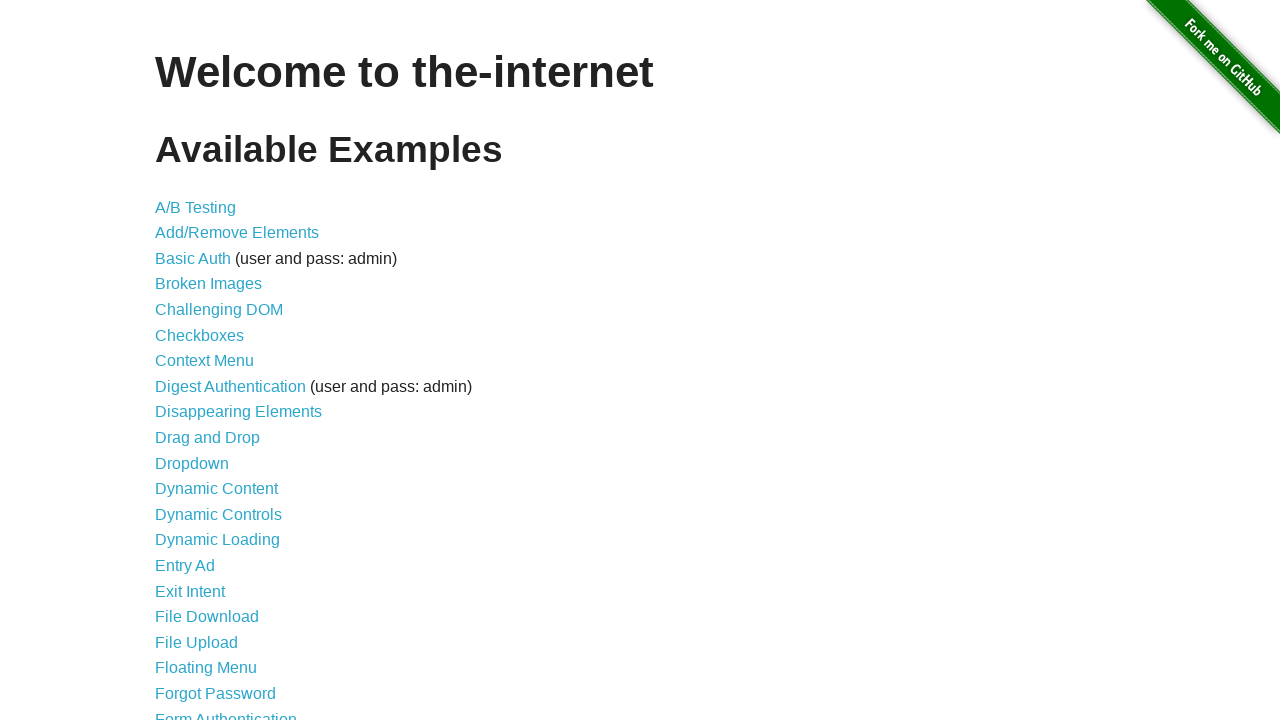

Injected jQuery library into page if not already present
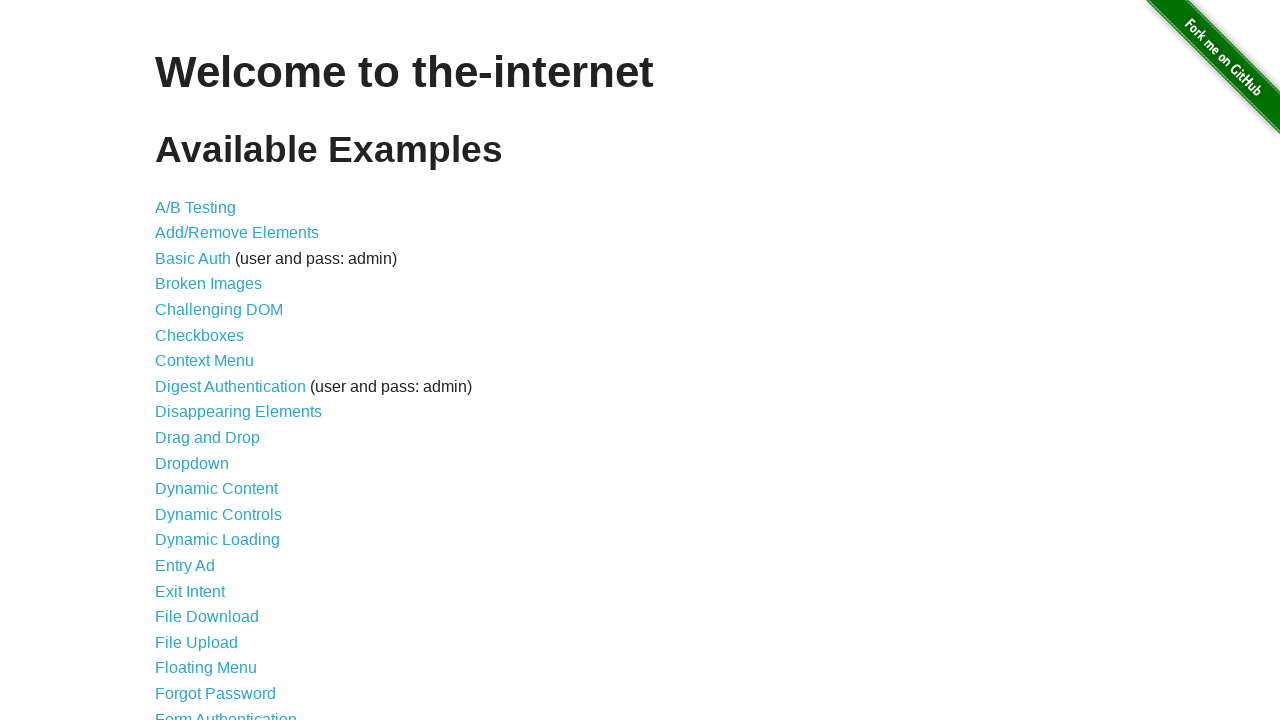

jQuery library loaded and available
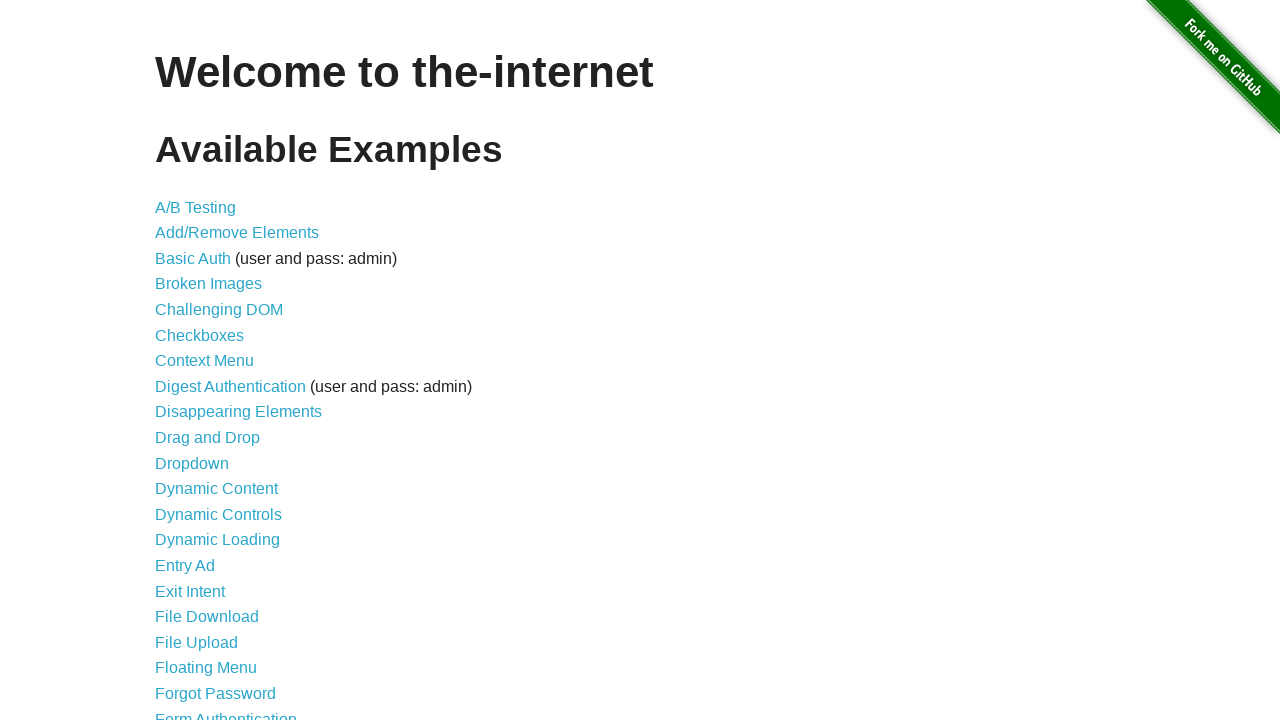

Loaded jquery-growl JavaScript library
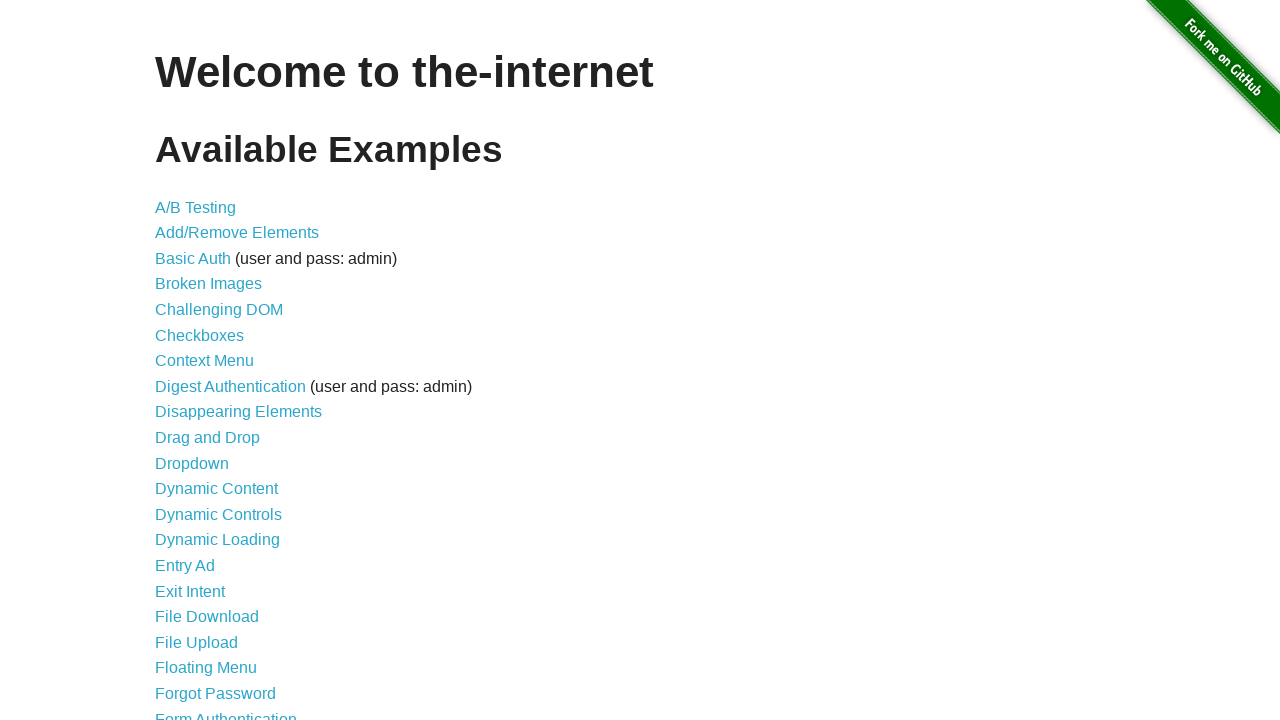

Injected jquery-growl CSS stylesheet
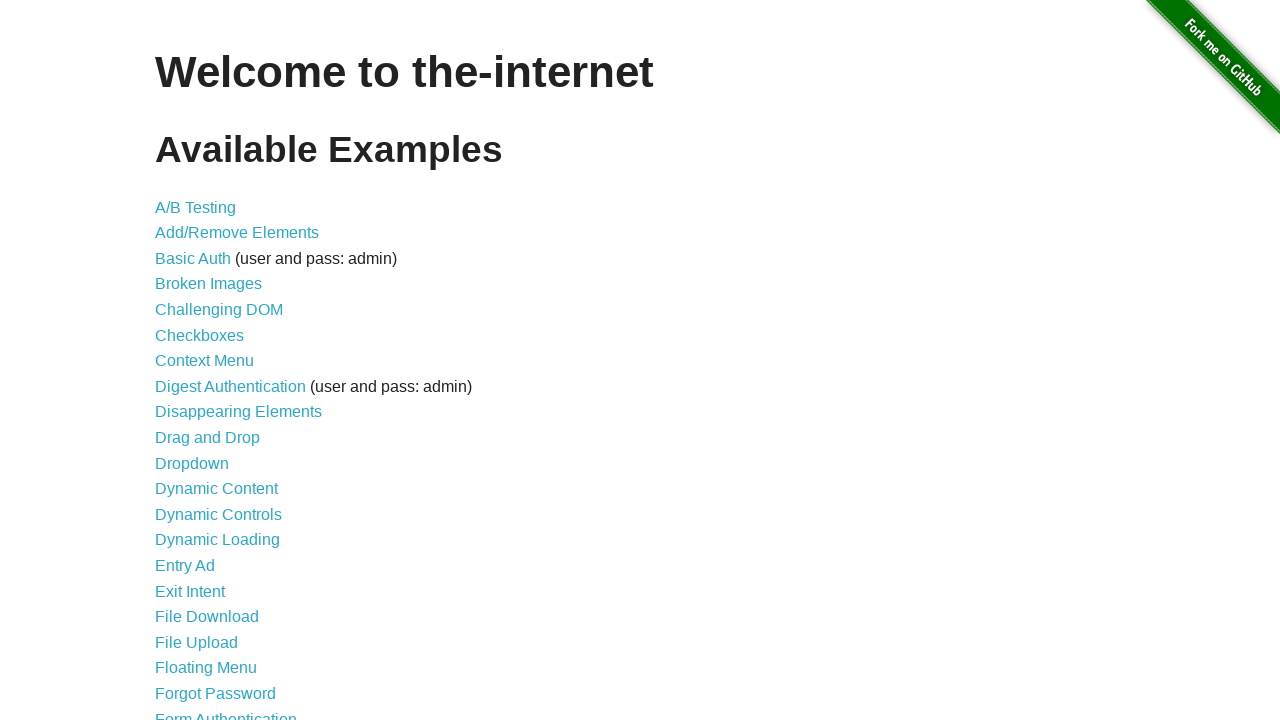

jquery-growl library loaded and ready to use
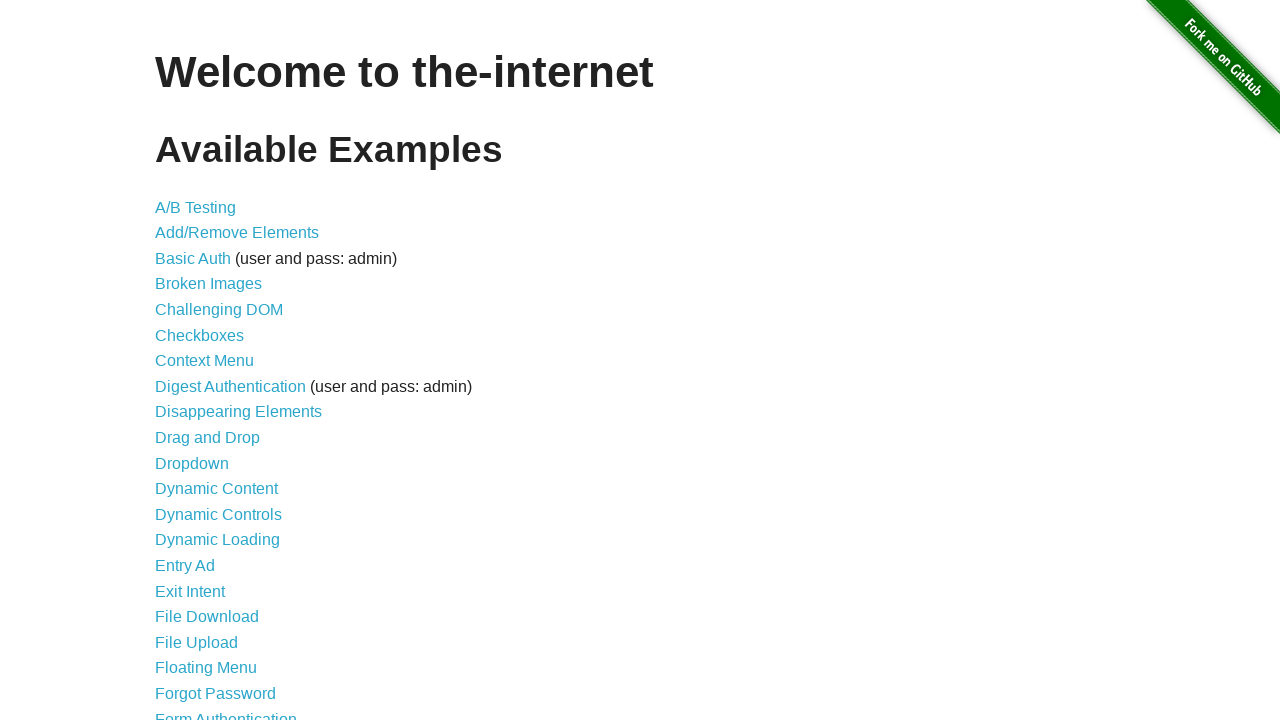

Displayed default growl notification with title 'GET' and message '/'
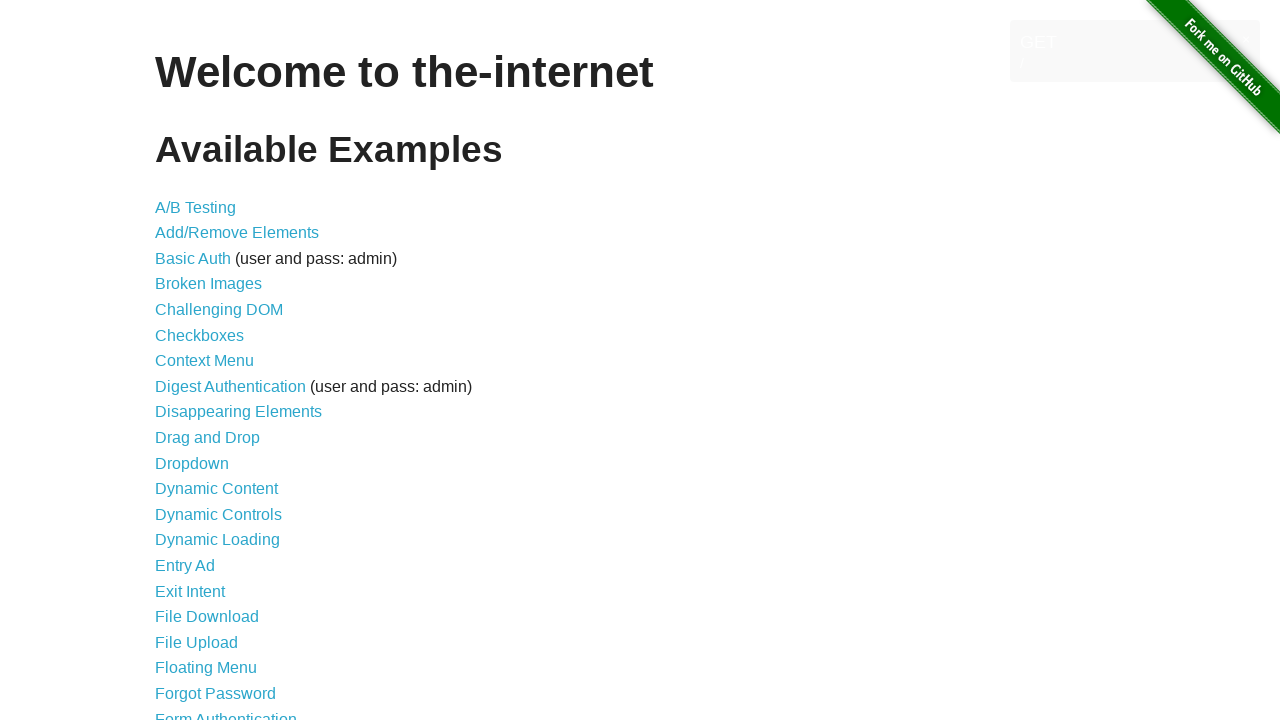

Displayed red error notification
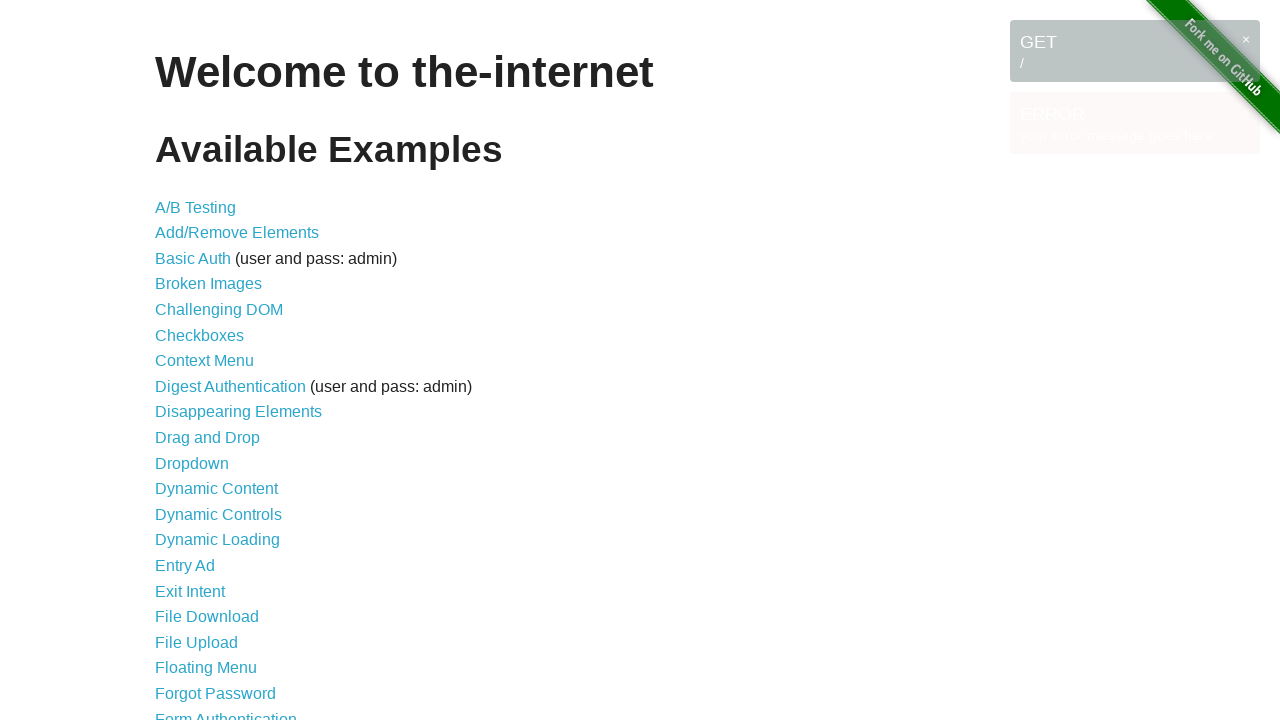

Displayed blue notice notification
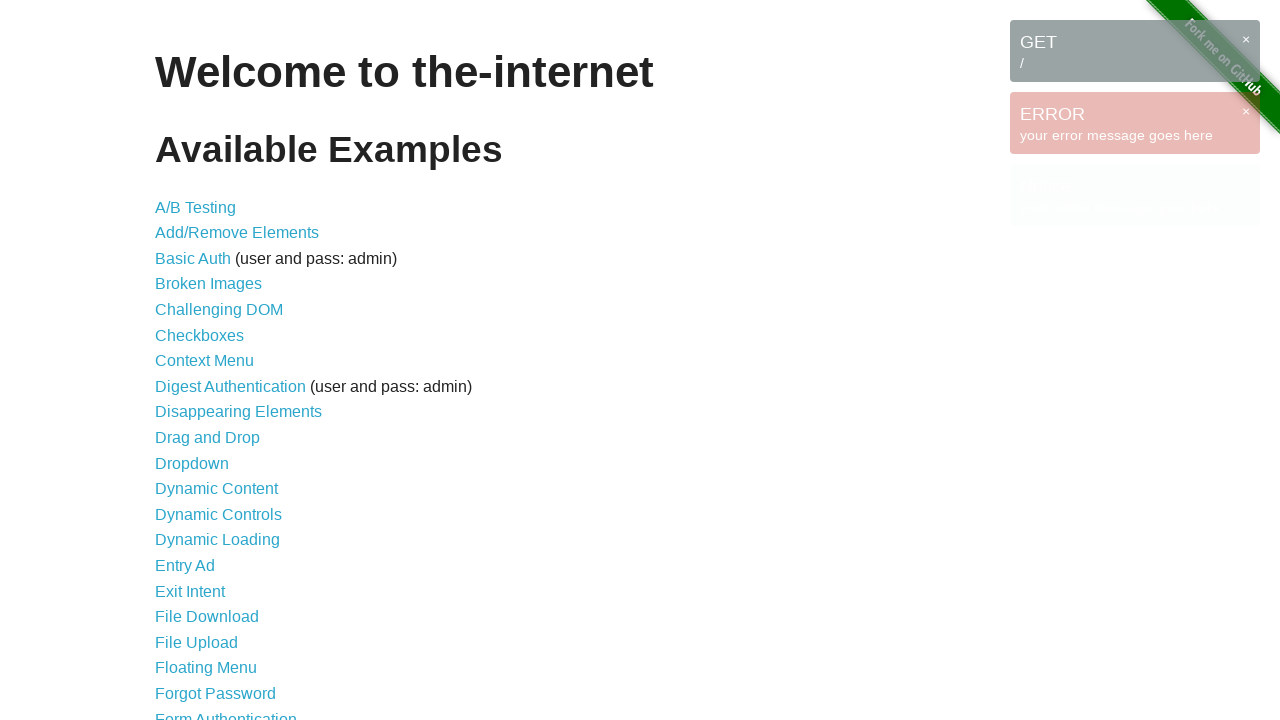

Displayed yellow warning notification
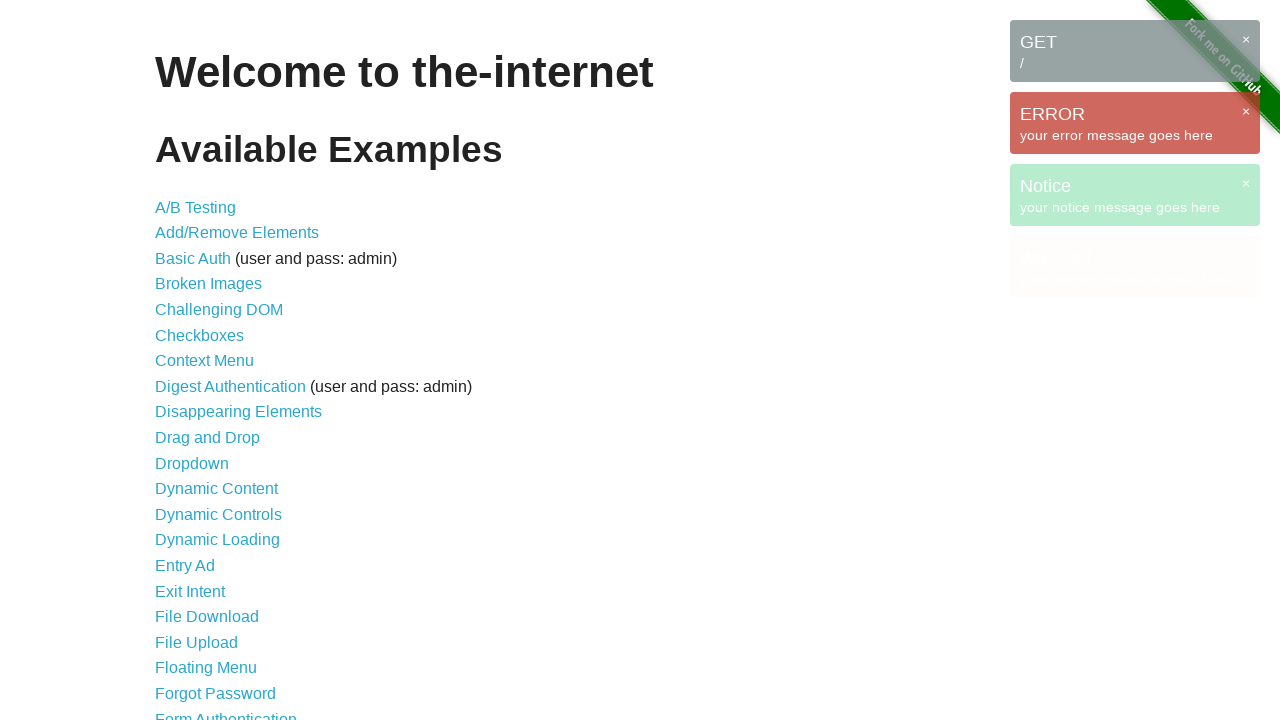

Waited 3 seconds for notifications to be visible
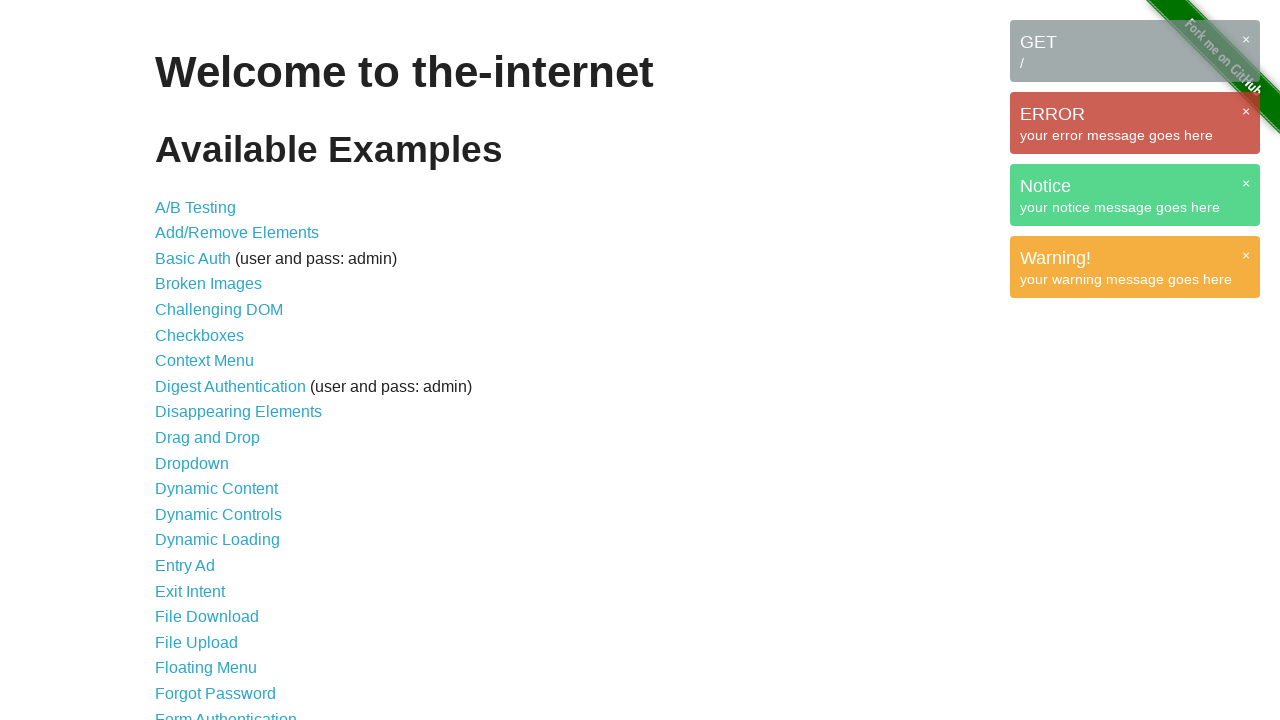

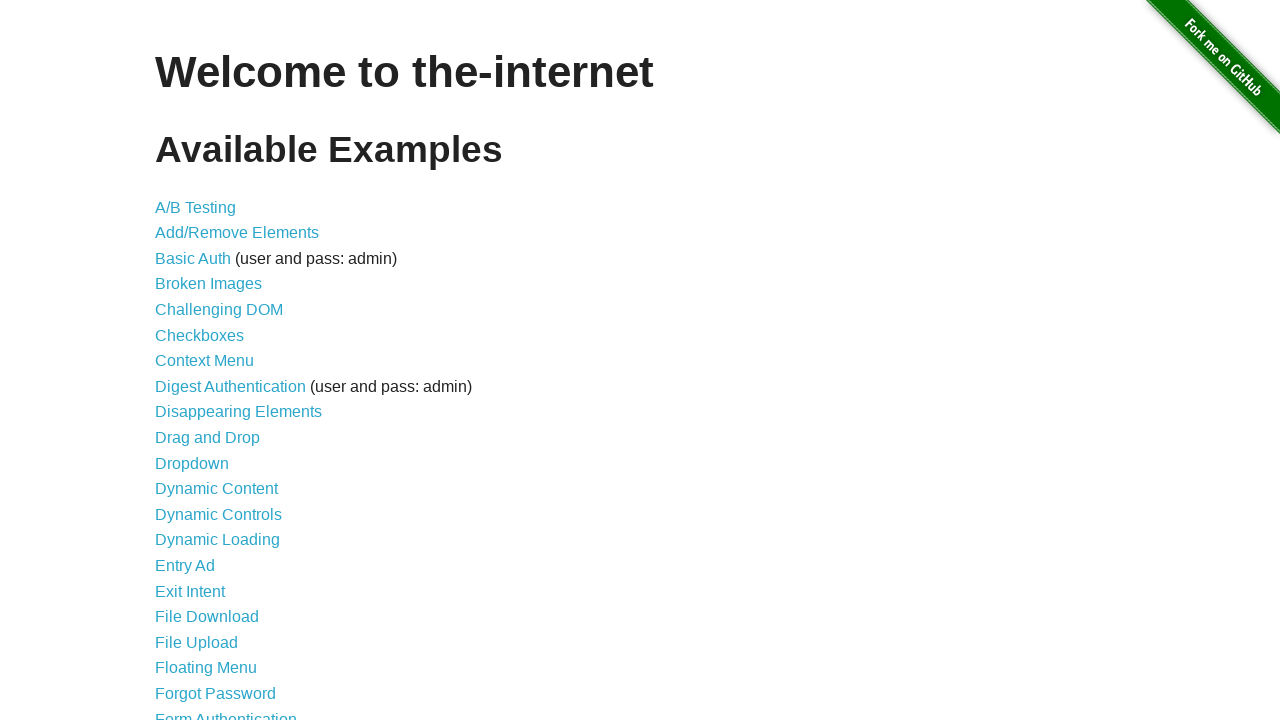